Tests autocomplete functionality by typing a country name and selecting from dropdown suggestions

Starting URL: http://www.qaclickacademy.com/practice.php

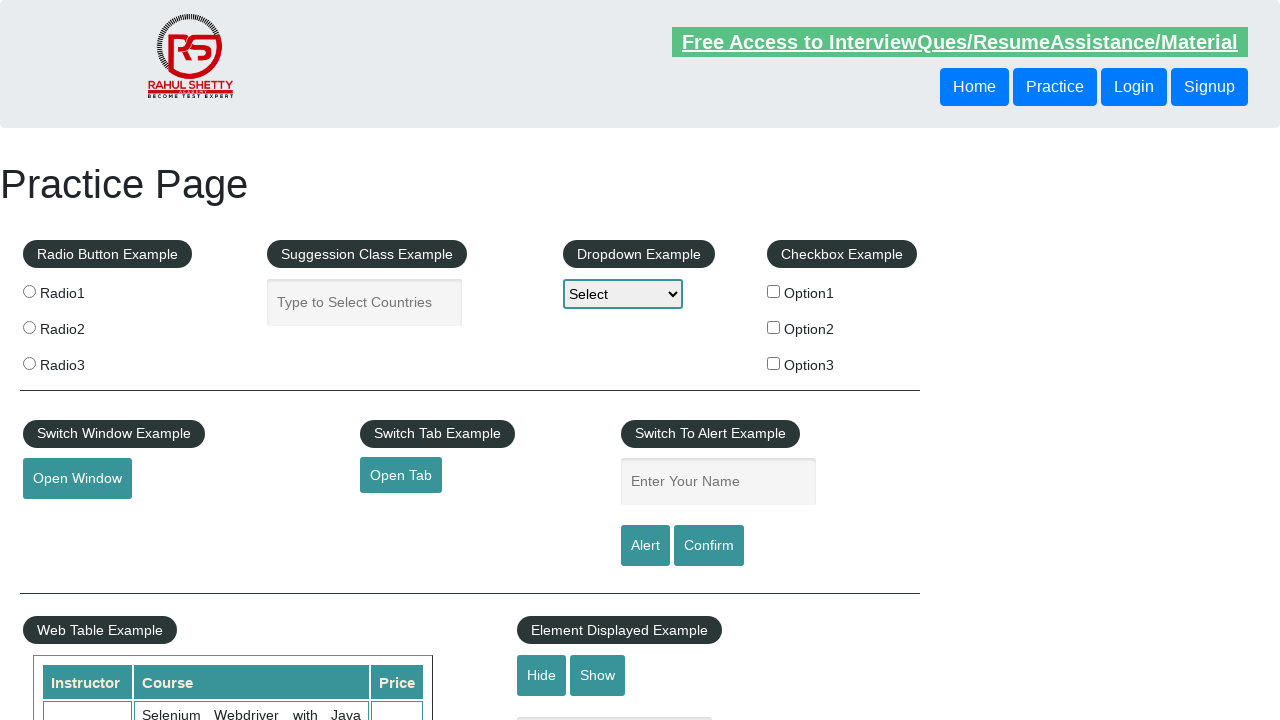

Typed 'United States' into autocomplete field on #autocomplete
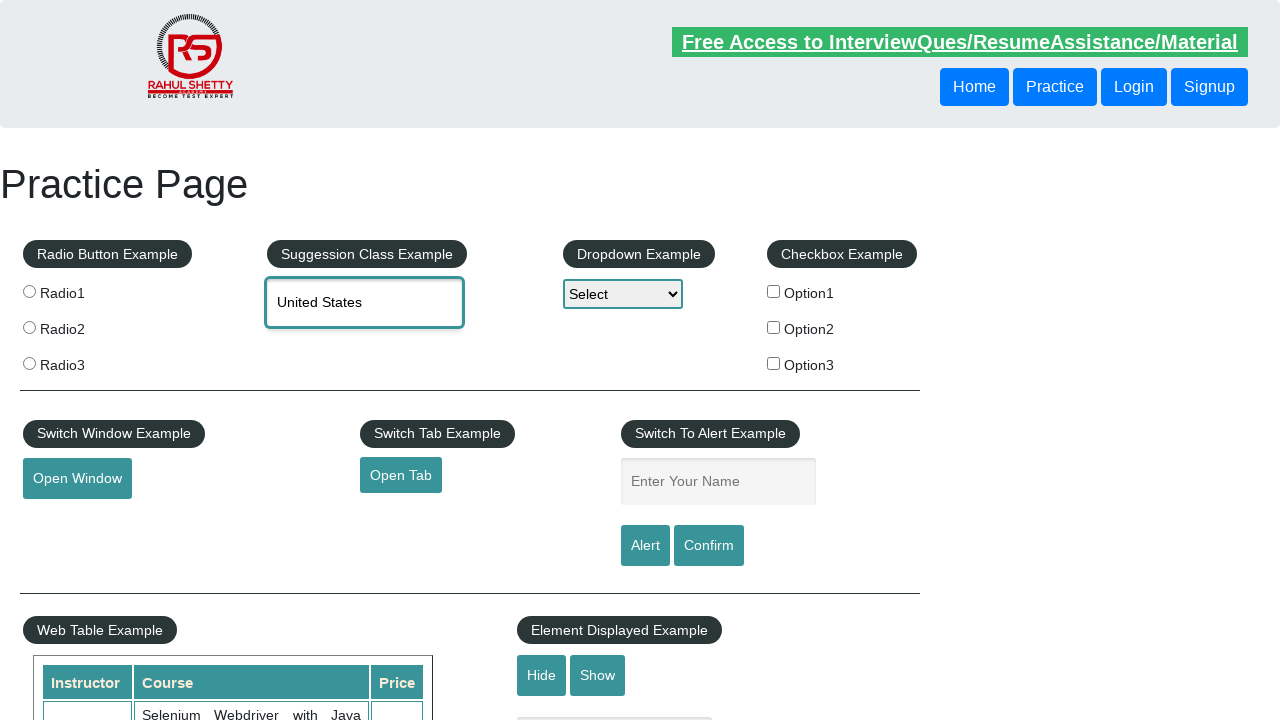

Autocomplete suggestions appeared in dropdown
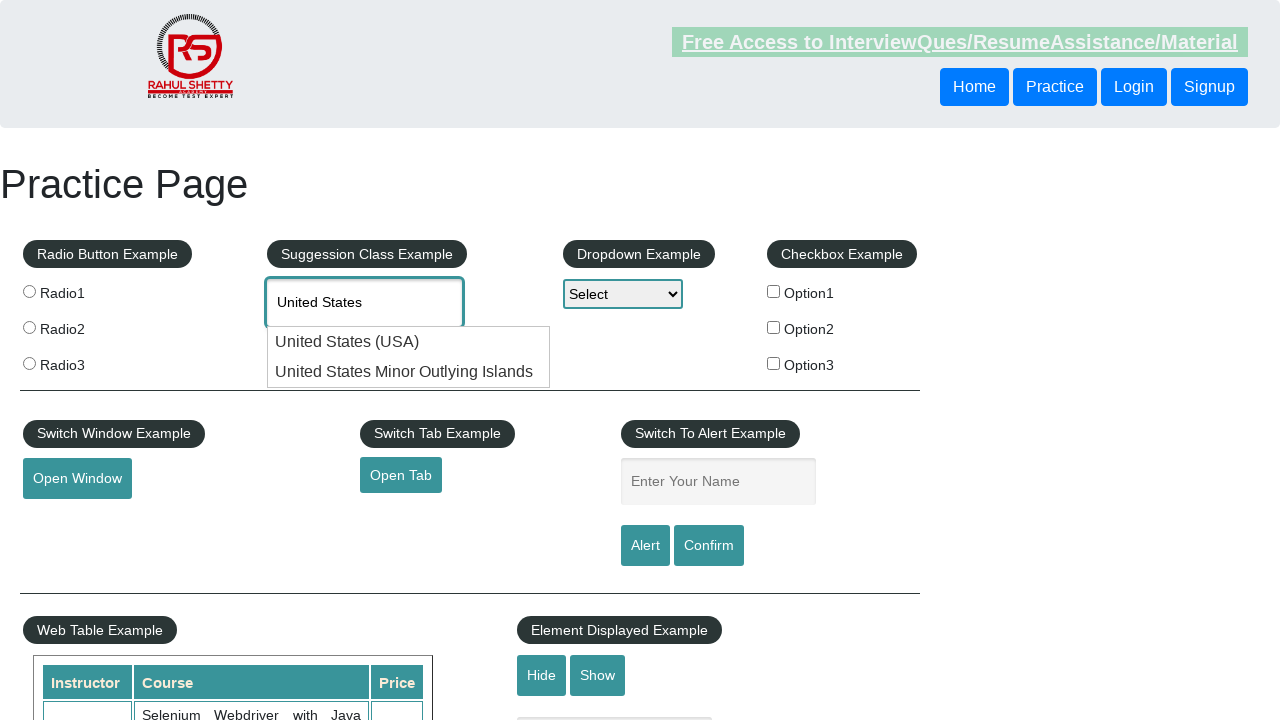

Selected 'United States Minor Outlying Islands' from autocomplete suggestions at (409, 372) on li.ui-menu-item:has-text('United States Minor Outlying Islands')
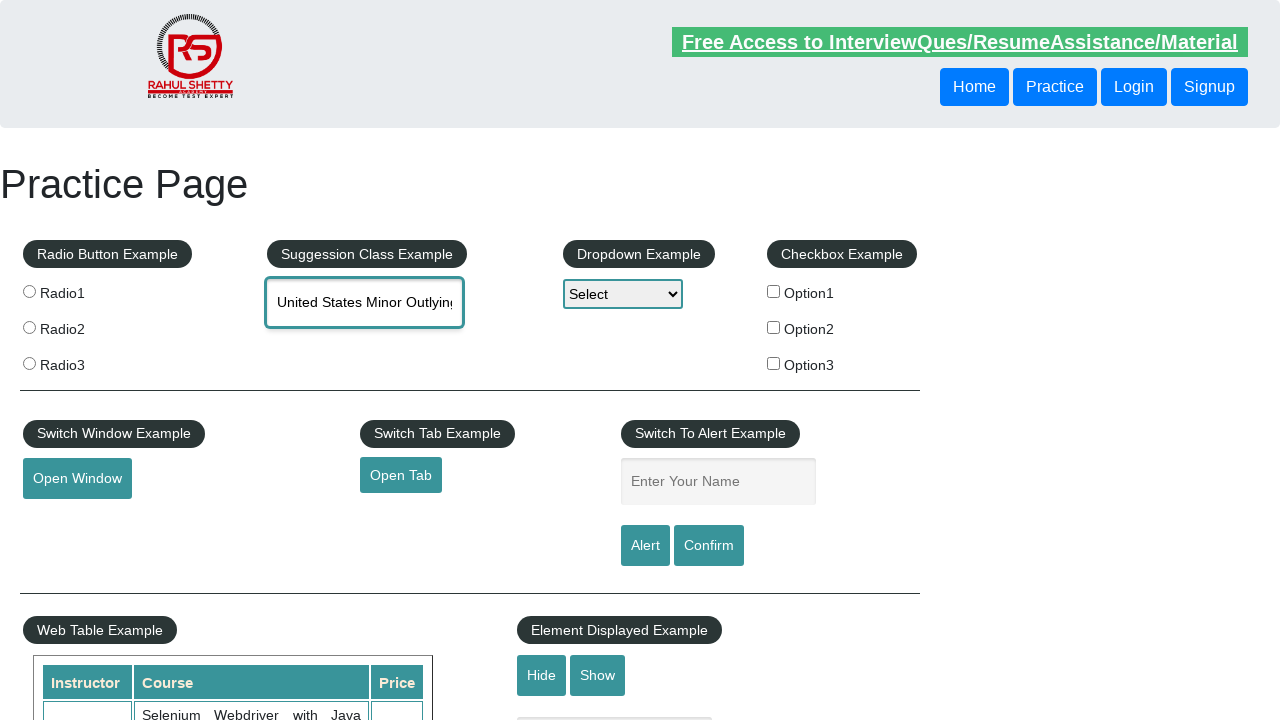

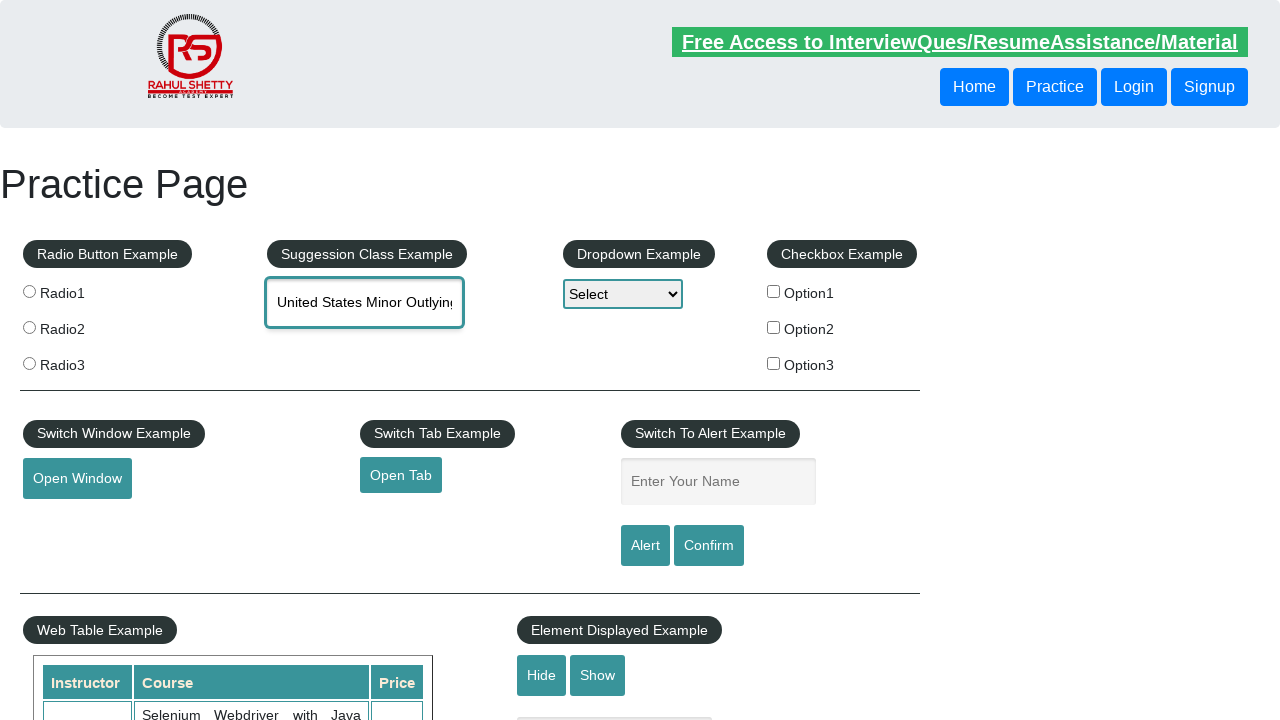